Tests navigation on the Selenium website by clicking the Downloads link using XPath text locator

Starting URL: https://www.selenium.dev/

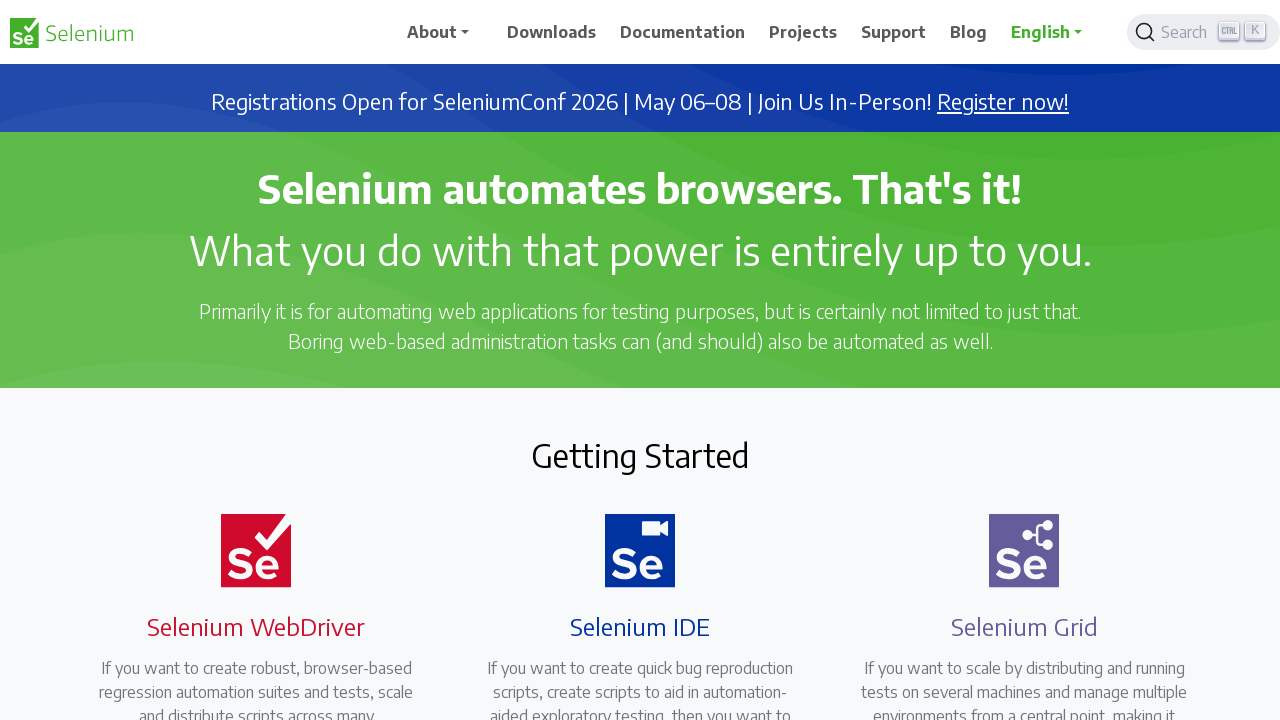

Navigated to Selenium website homepage
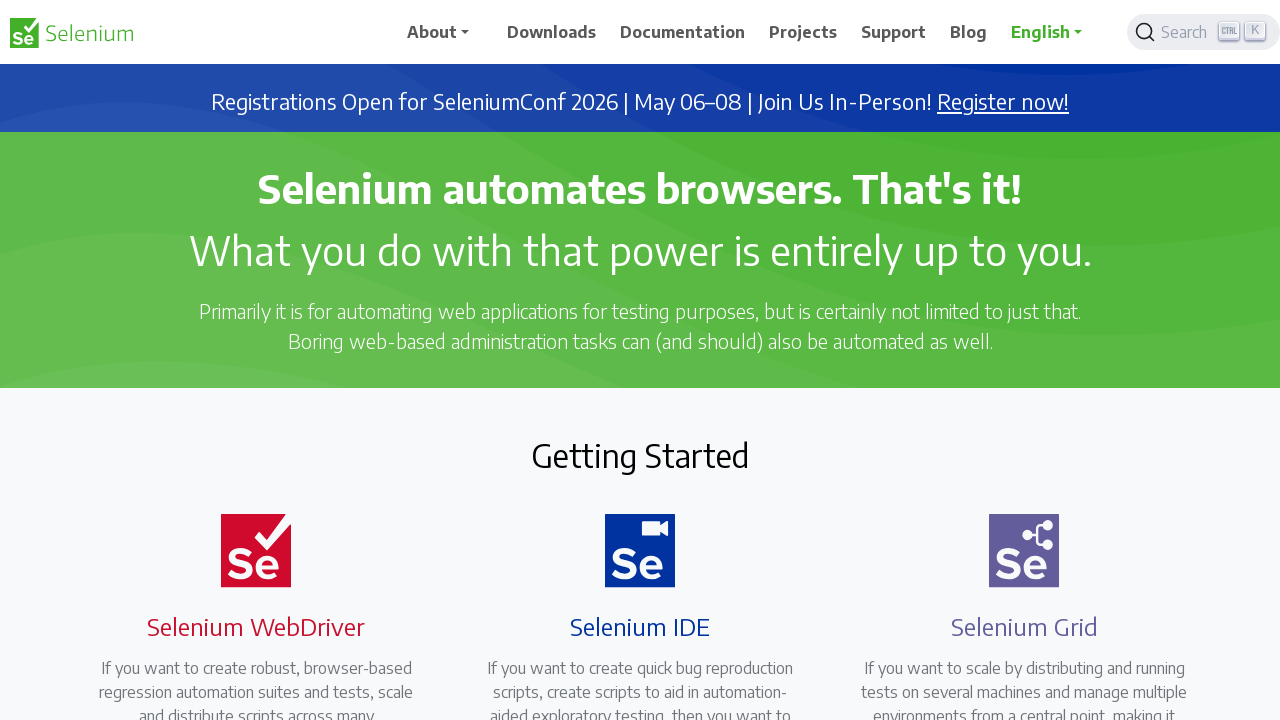

Clicked Downloads link using XPath text locator at (552, 32) on xpath=//span[text()='Downloads']
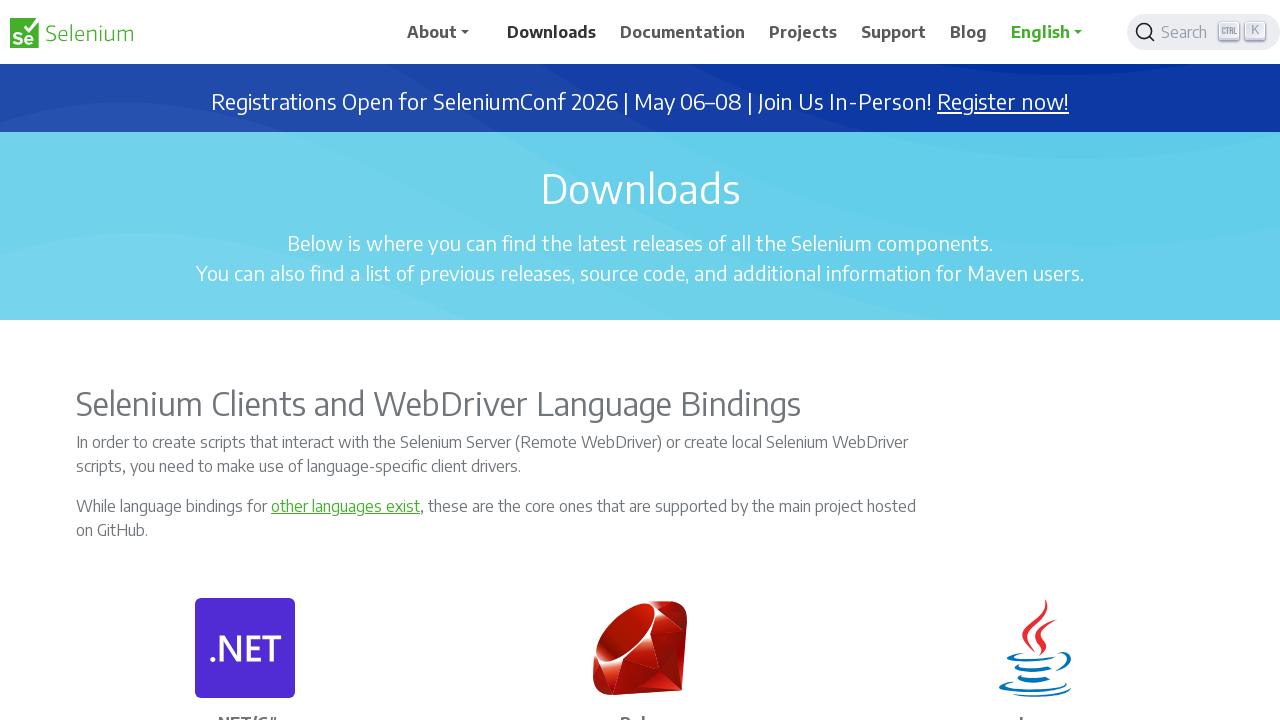

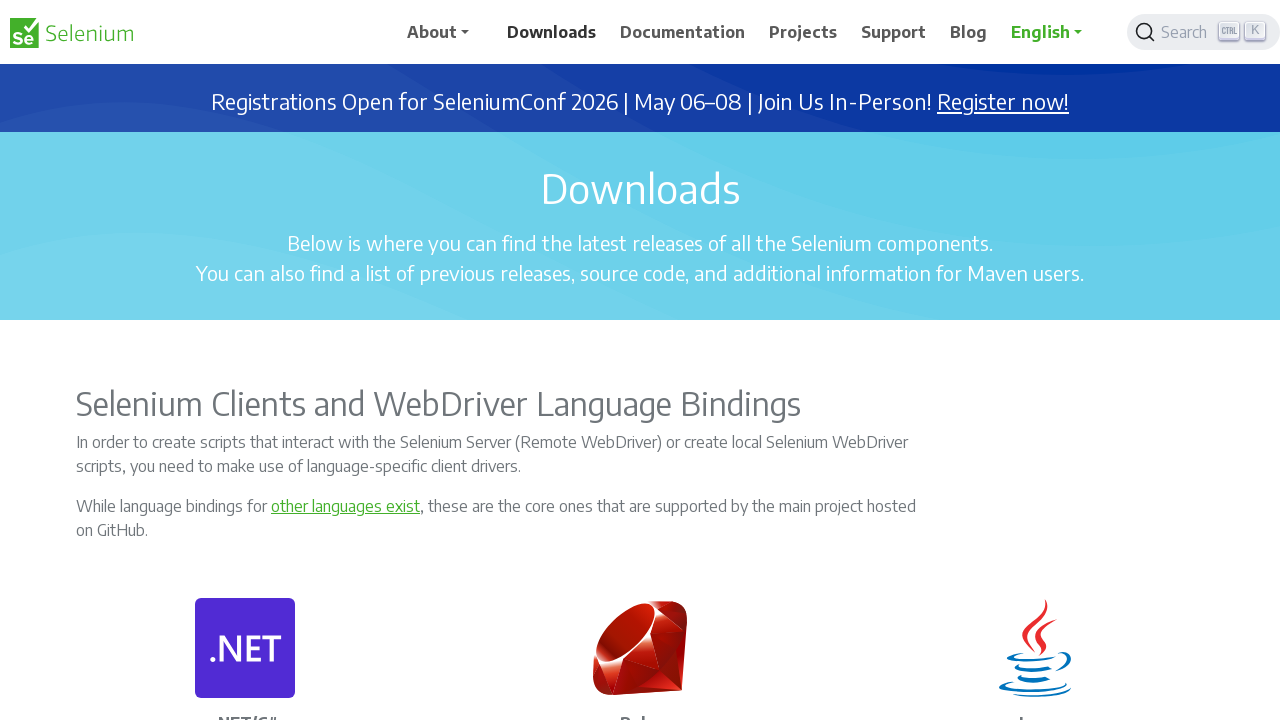